Tests checkbox functionality by clicking a checkbox to select it, verifying selection, then clicking again to deselect and verifying deselection, and finally counting total checkboxes on the page

Starting URL: https://rahulshettyacademy.com/AutomationPractice/

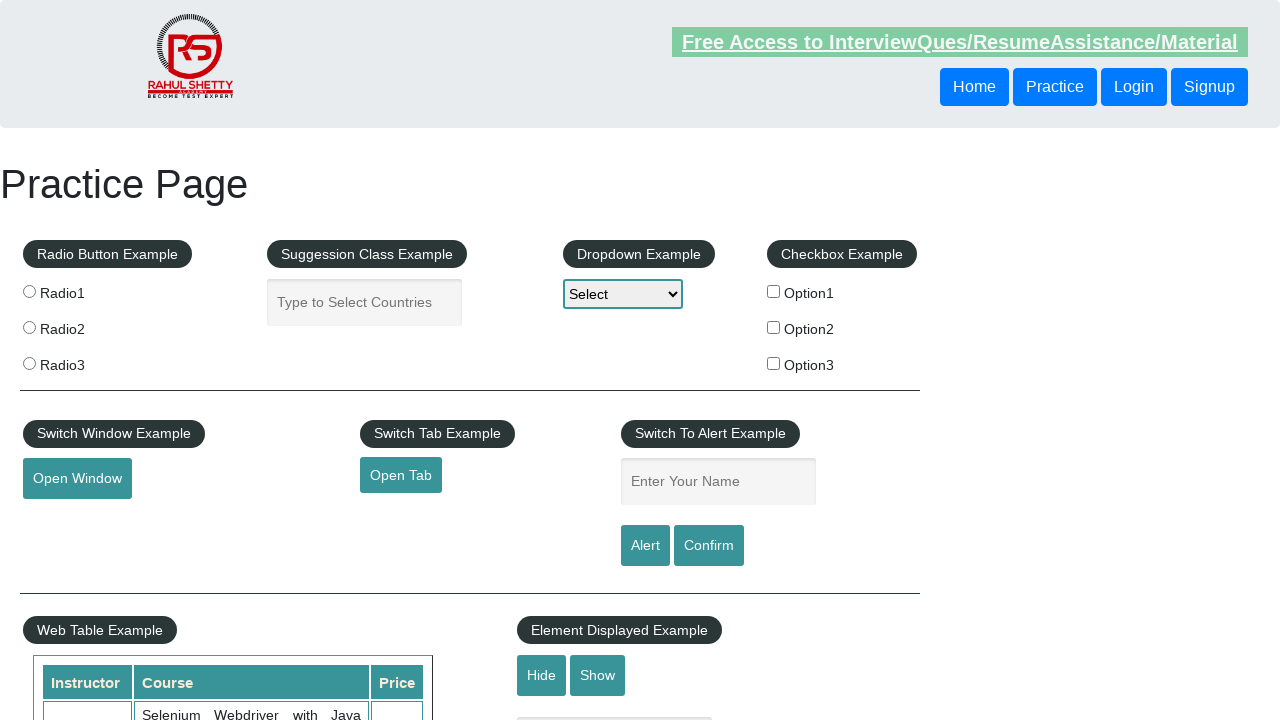

Clicked checkbox option 1 to select it at (774, 291) on #checkBoxOption1
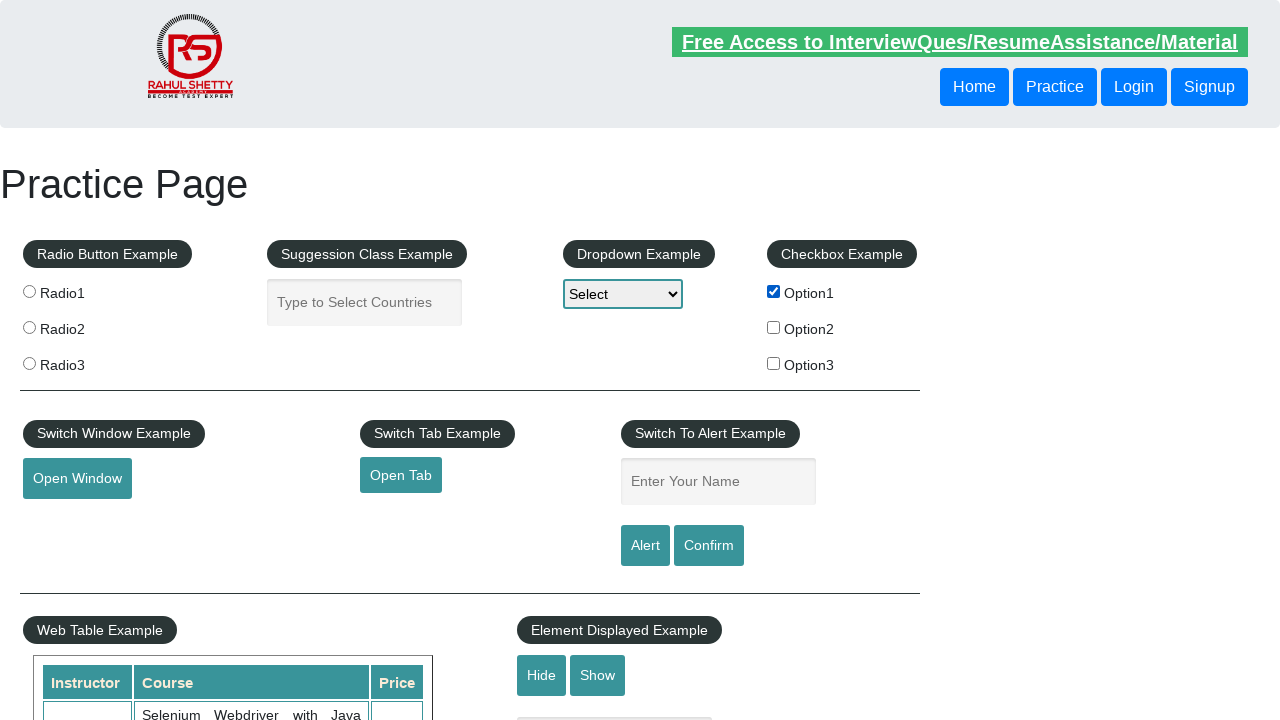

Verified checkbox option 1 is selected
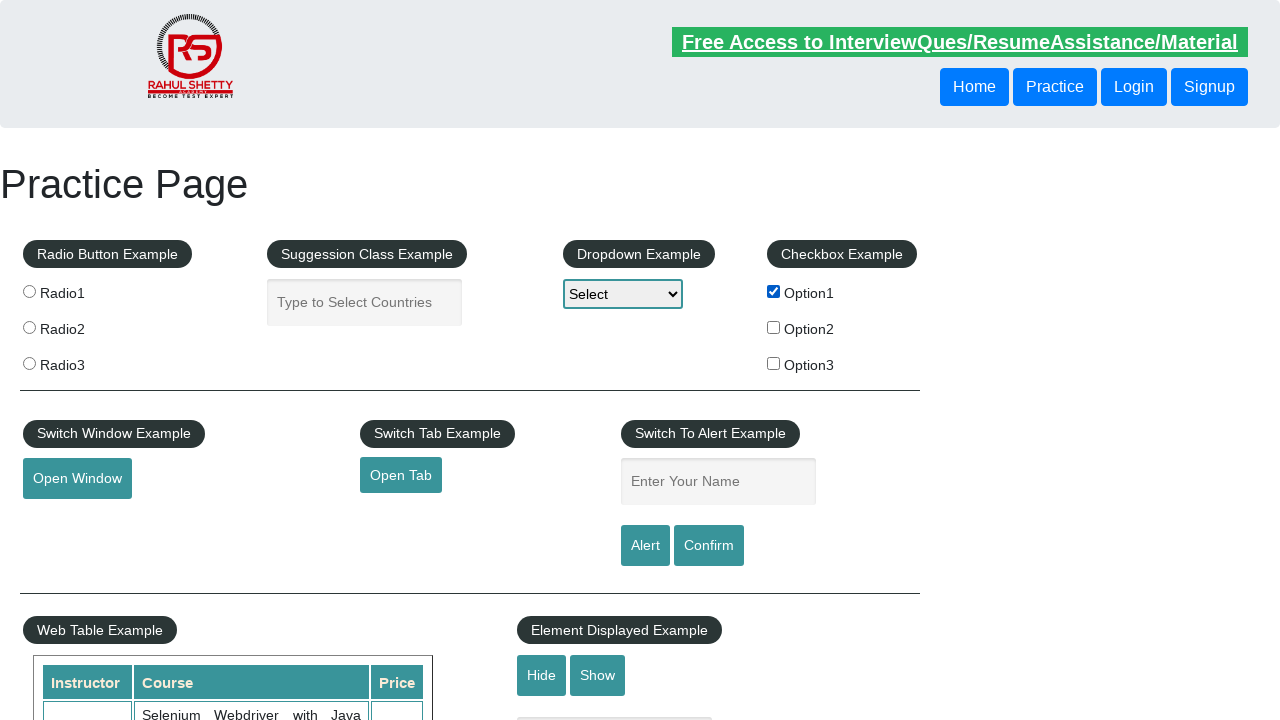

Clicked checkbox option 1 again to deselect it at (774, 291) on #checkBoxOption1
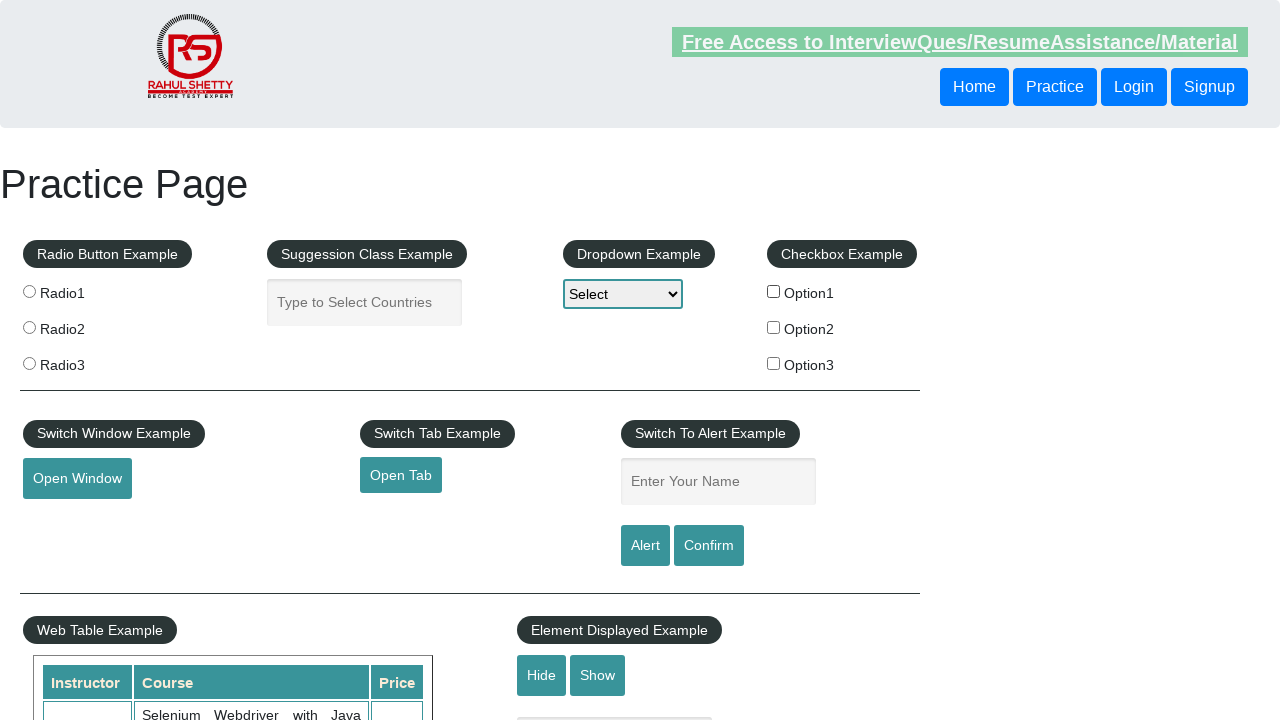

Verified checkbox option 1 is deselected
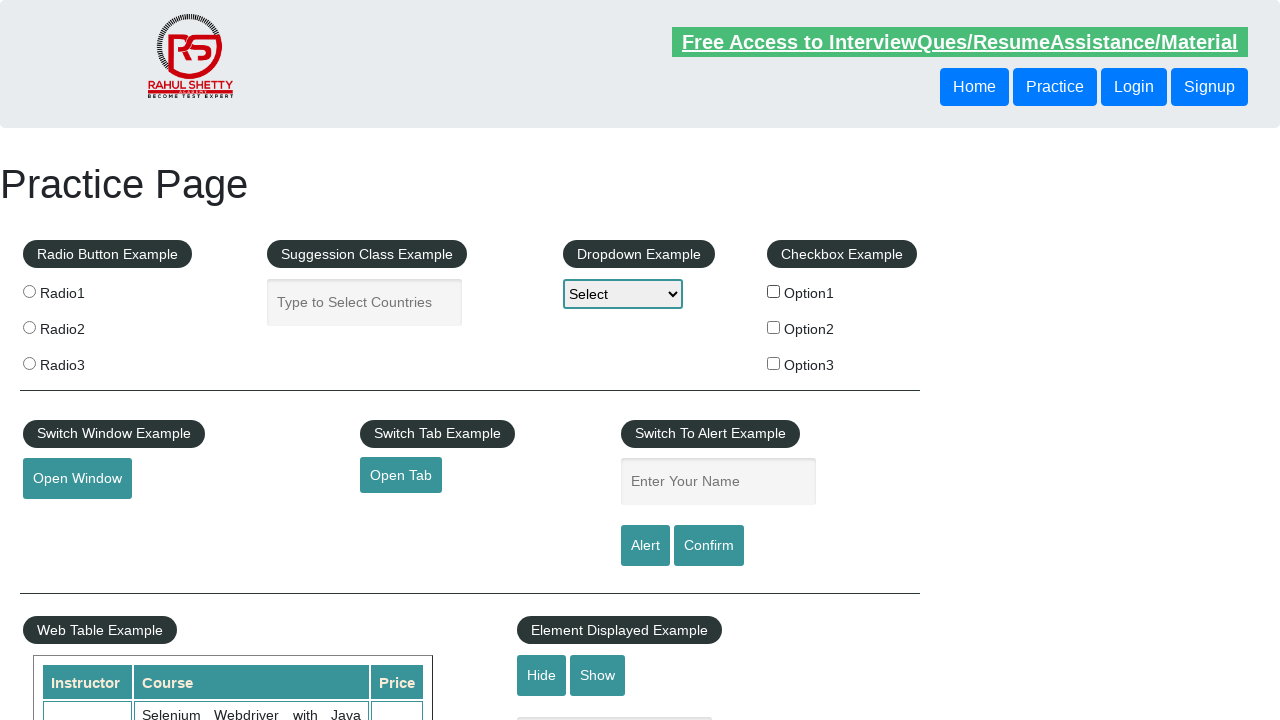

Located all checkboxes on the page
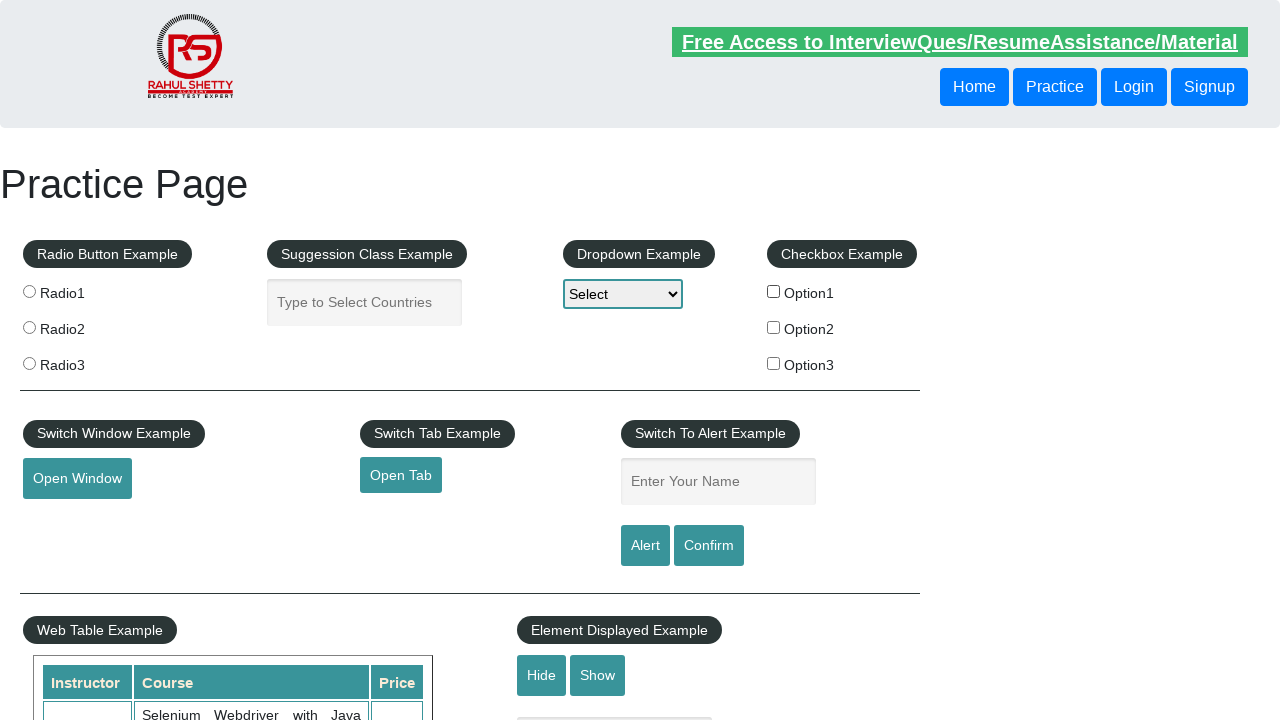

Verified total of 3 checkboxes on the page
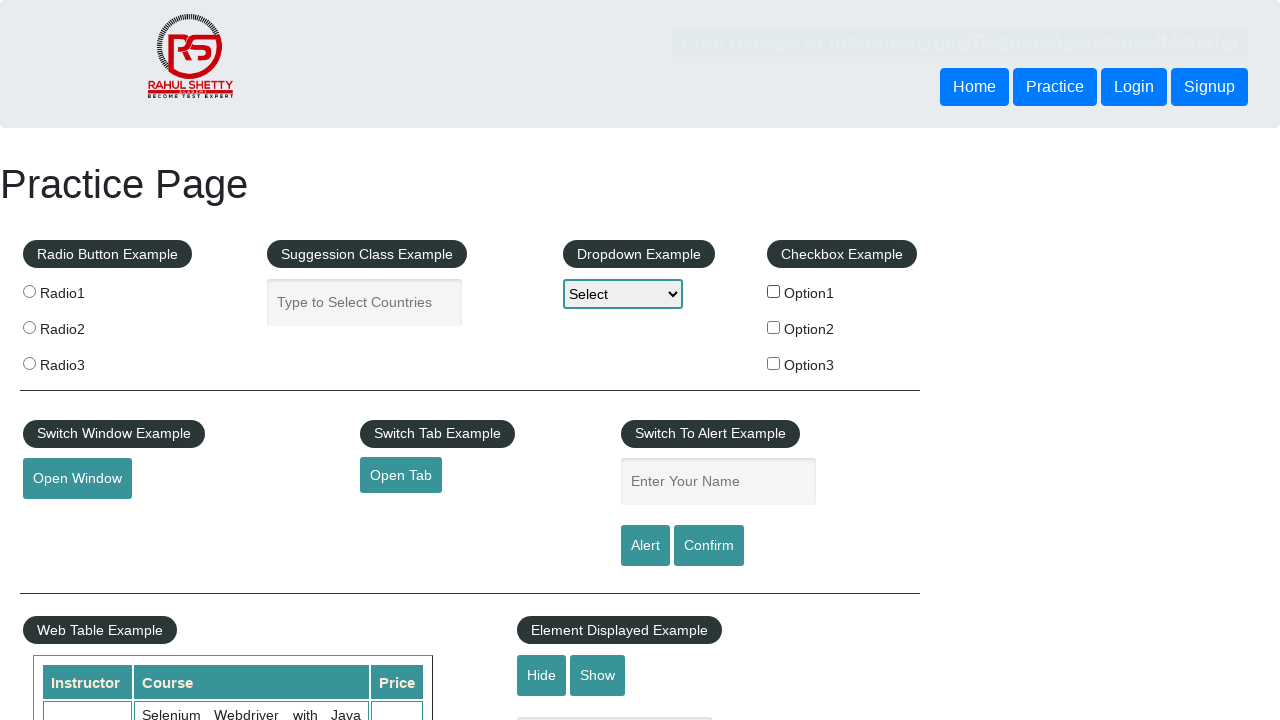

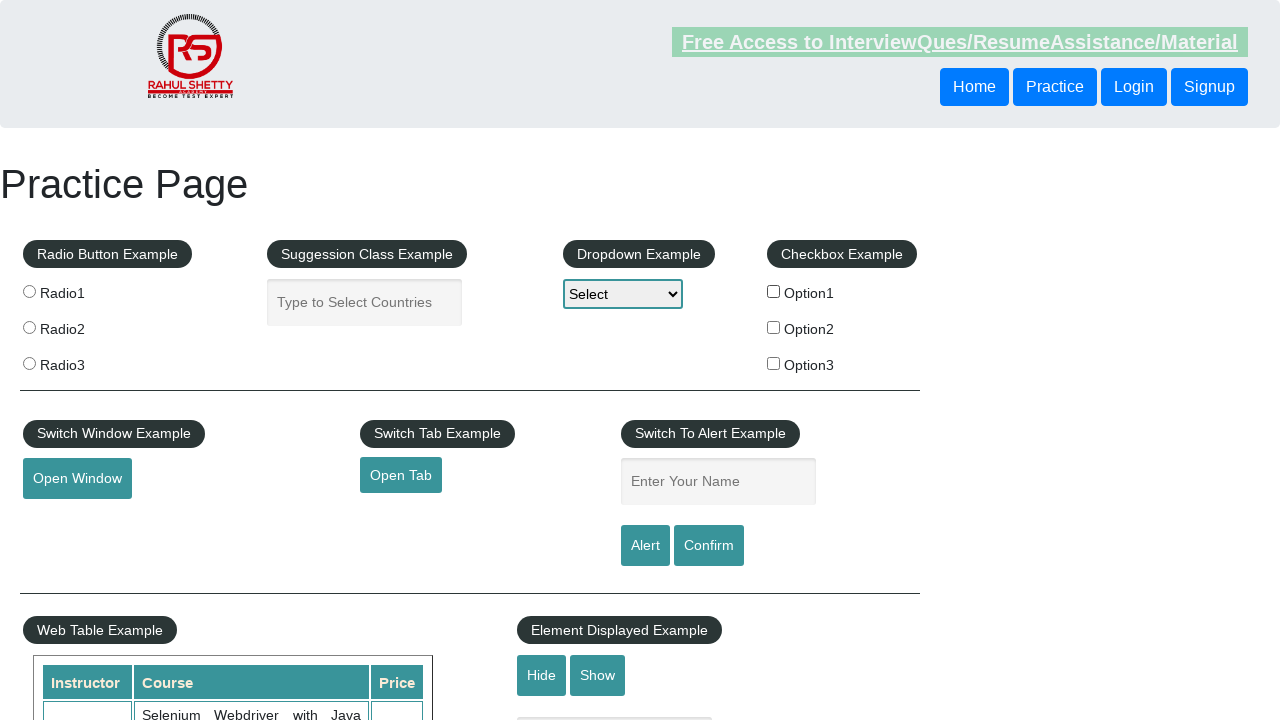